Tests filtering to display only active (uncompleted) todo items

Starting URL: https://demo.playwright.dev/todomvc

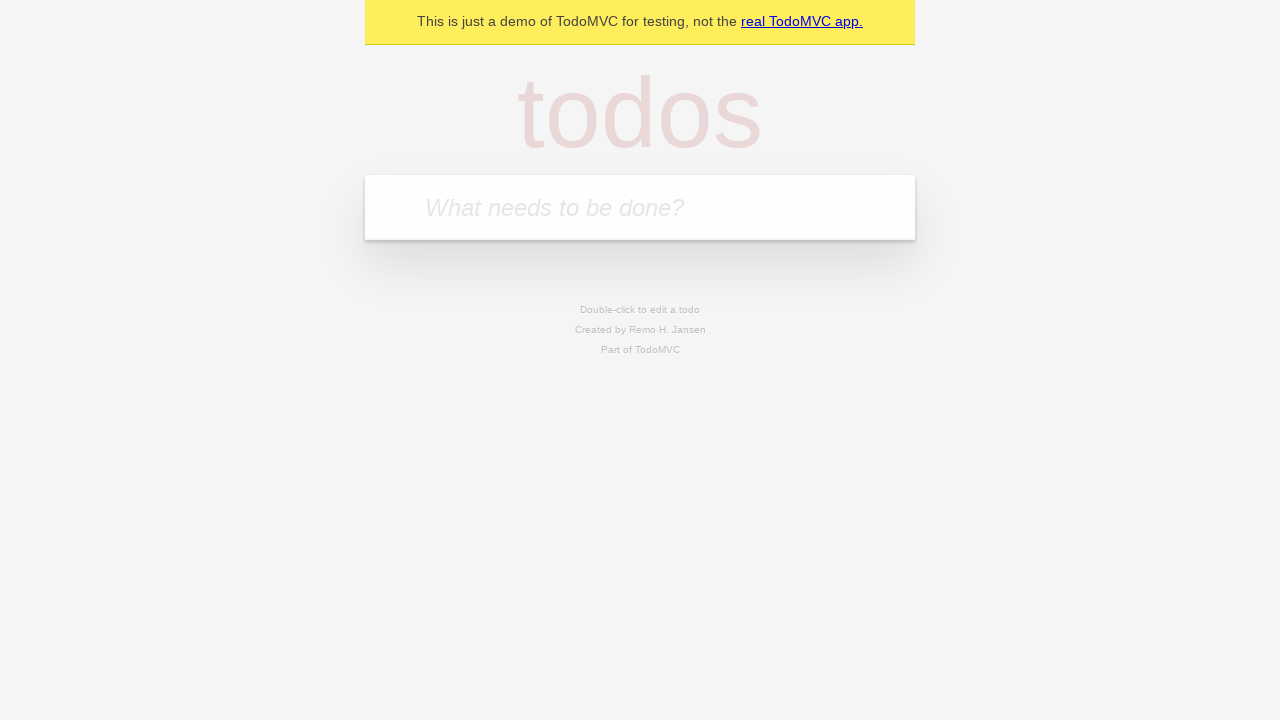

Filled todo input with 'buy some cheese' on internal:attr=[placeholder="What needs to be done?"i]
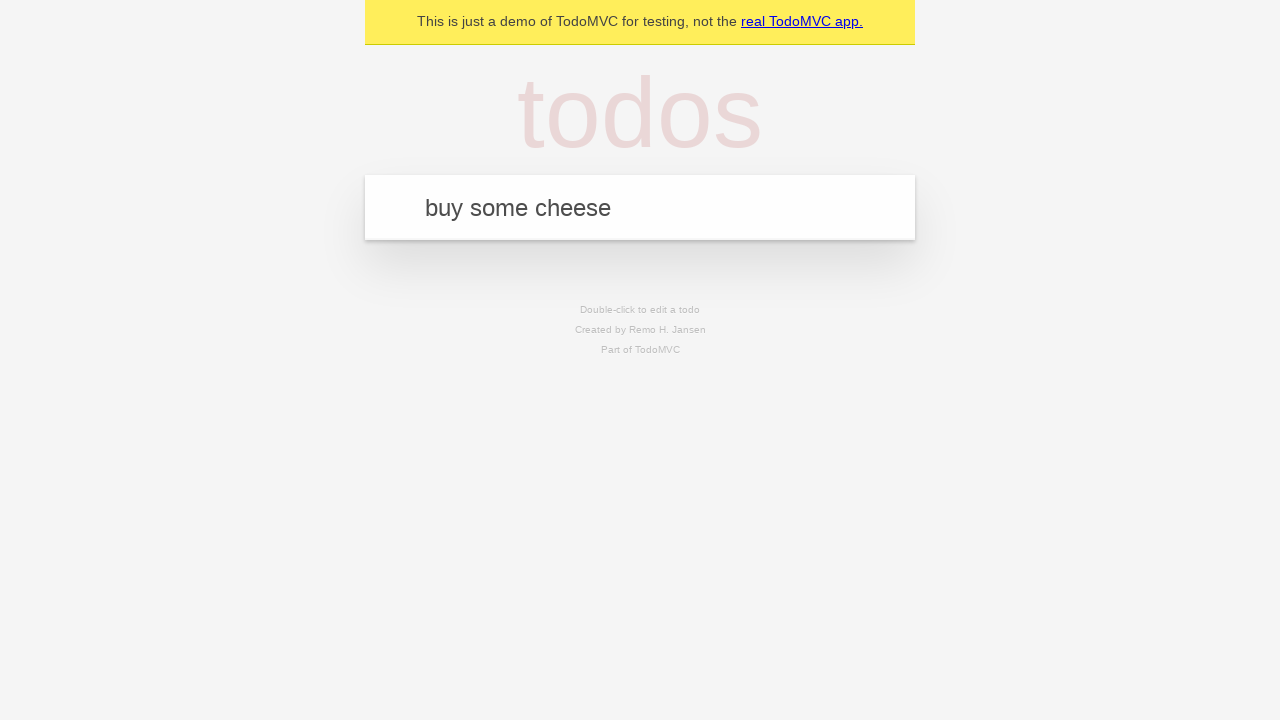

Pressed Enter to create first todo item on internal:attr=[placeholder="What needs to be done?"i]
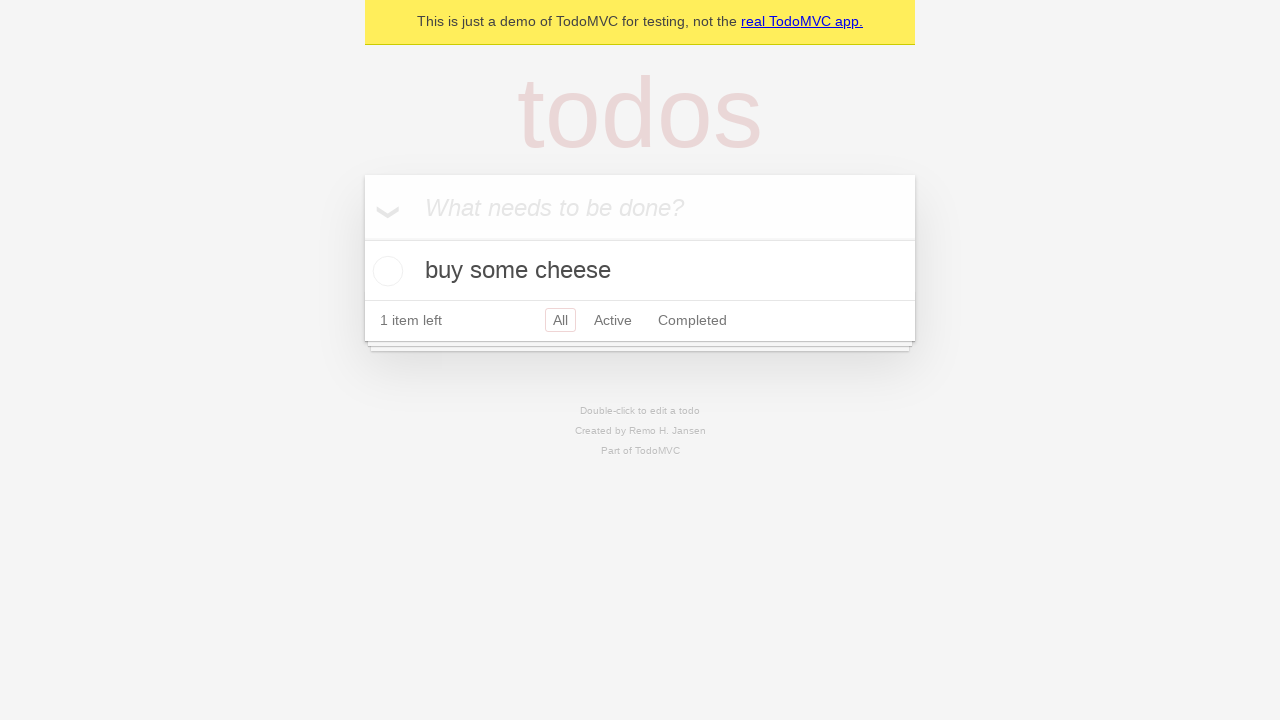

Filled todo input with 'feed the cat' on internal:attr=[placeholder="What needs to be done?"i]
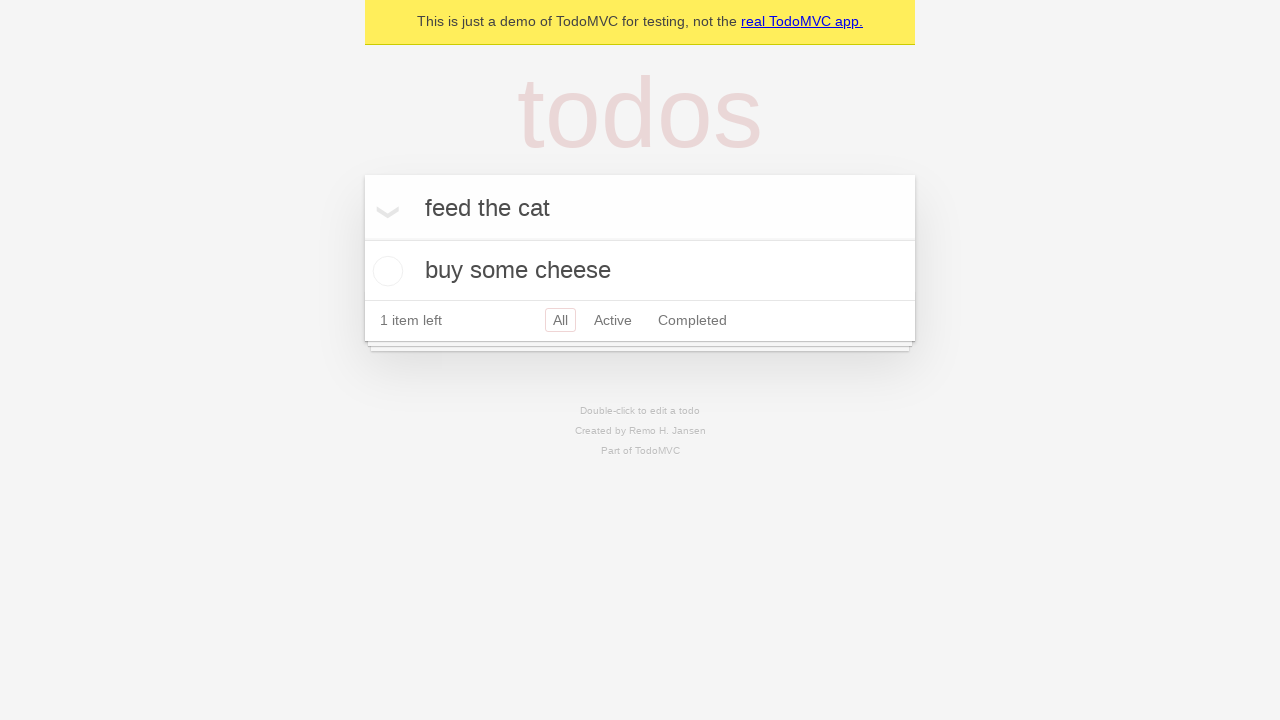

Pressed Enter to create second todo item on internal:attr=[placeholder="What needs to be done?"i]
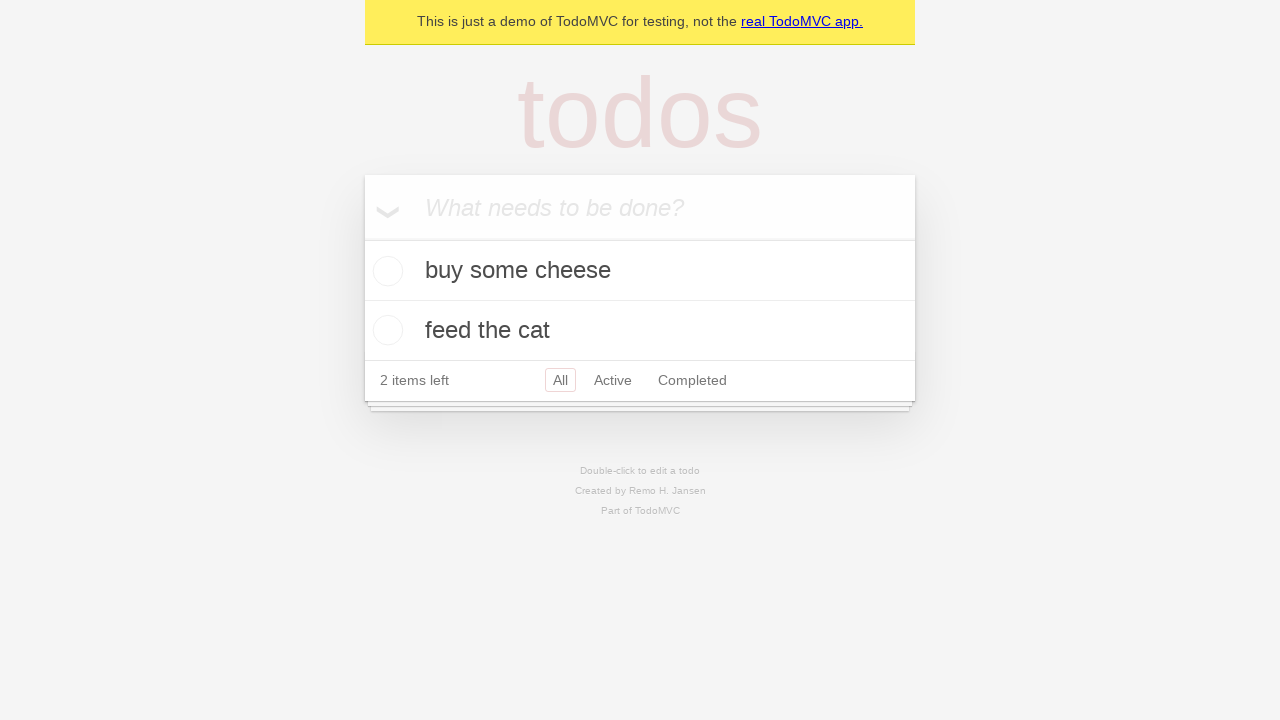

Filled todo input with 'book a doctors appointment' on internal:attr=[placeholder="What needs to be done?"i]
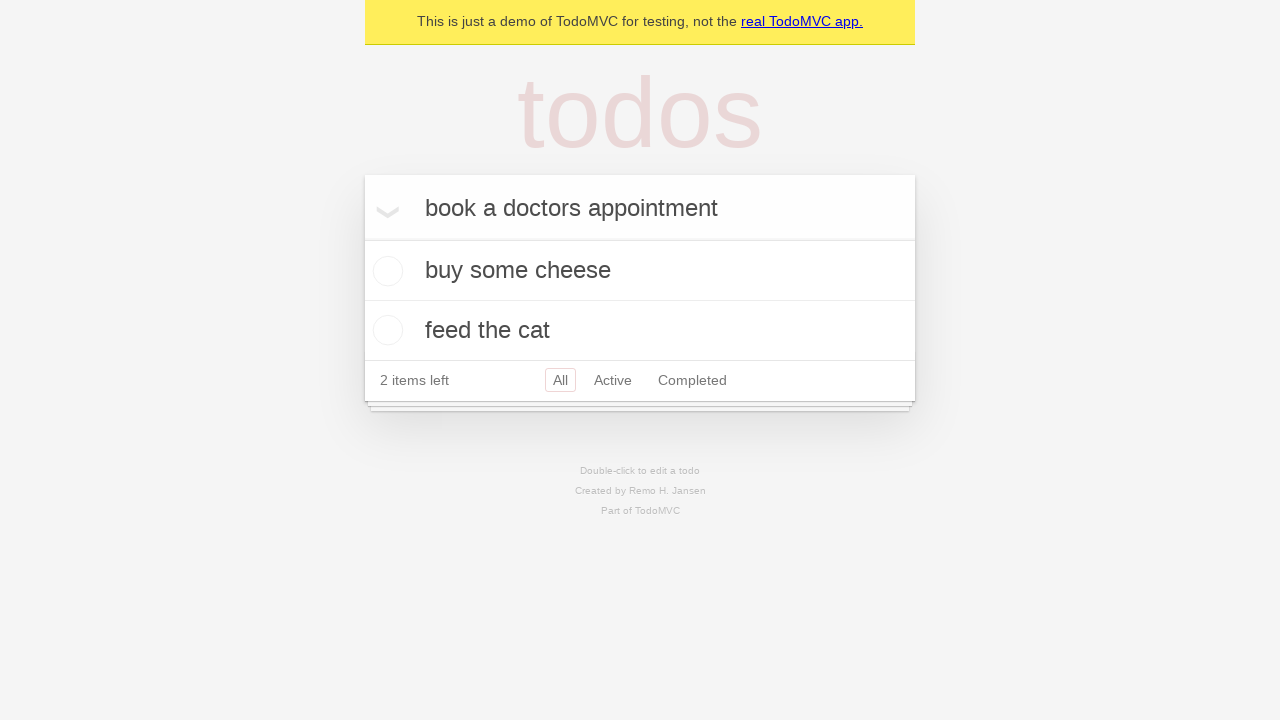

Pressed Enter to create third todo item on internal:attr=[placeholder="What needs to be done?"i]
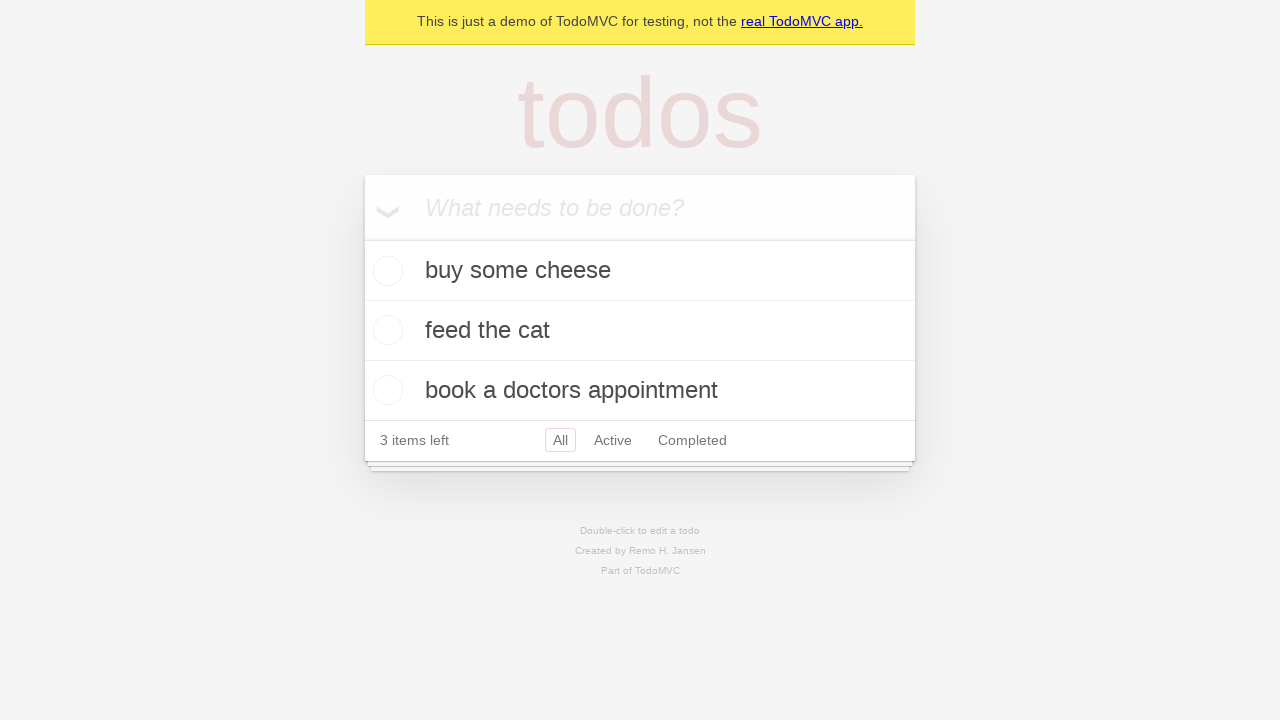

Checked the second todo item (marked as completed) at (385, 330) on internal:testid=[data-testid="todo-item"s] >> nth=1 >> internal:role=checkbox
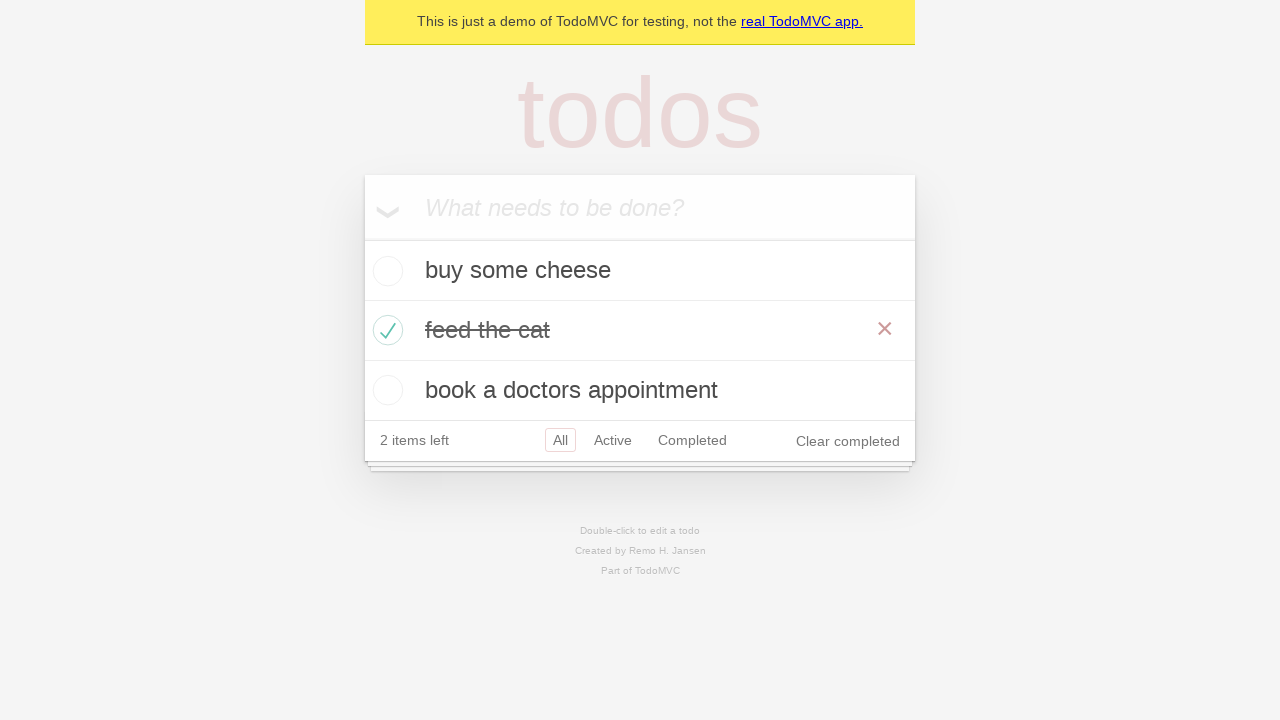

Clicked the Active filter to display only uncompleted items at (613, 440) on internal:role=link[name="Active"i]
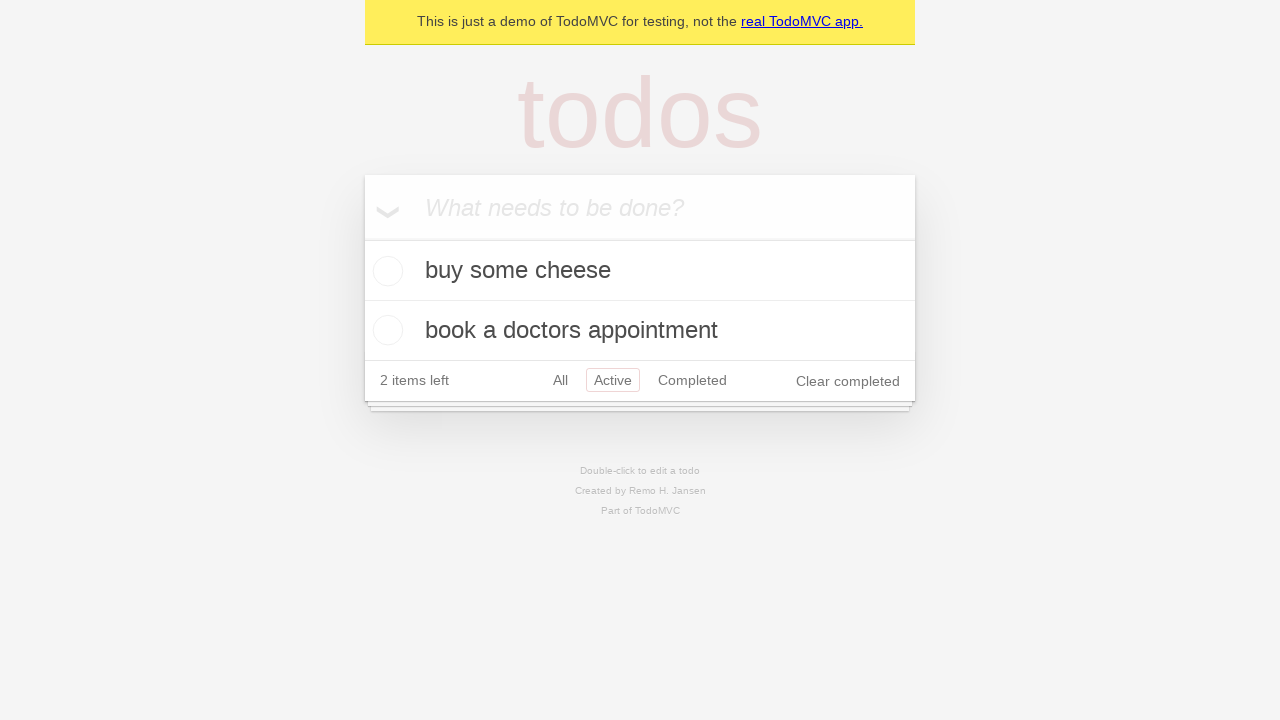

Waited for filtered todo items to load
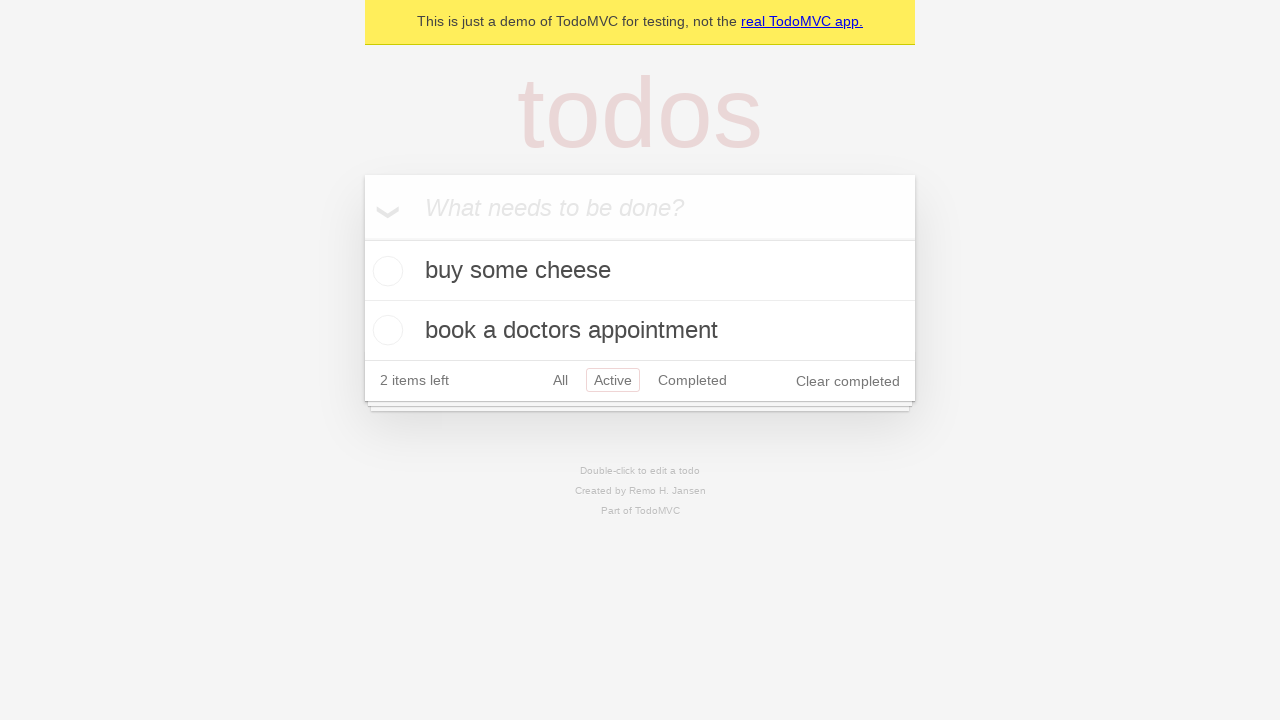

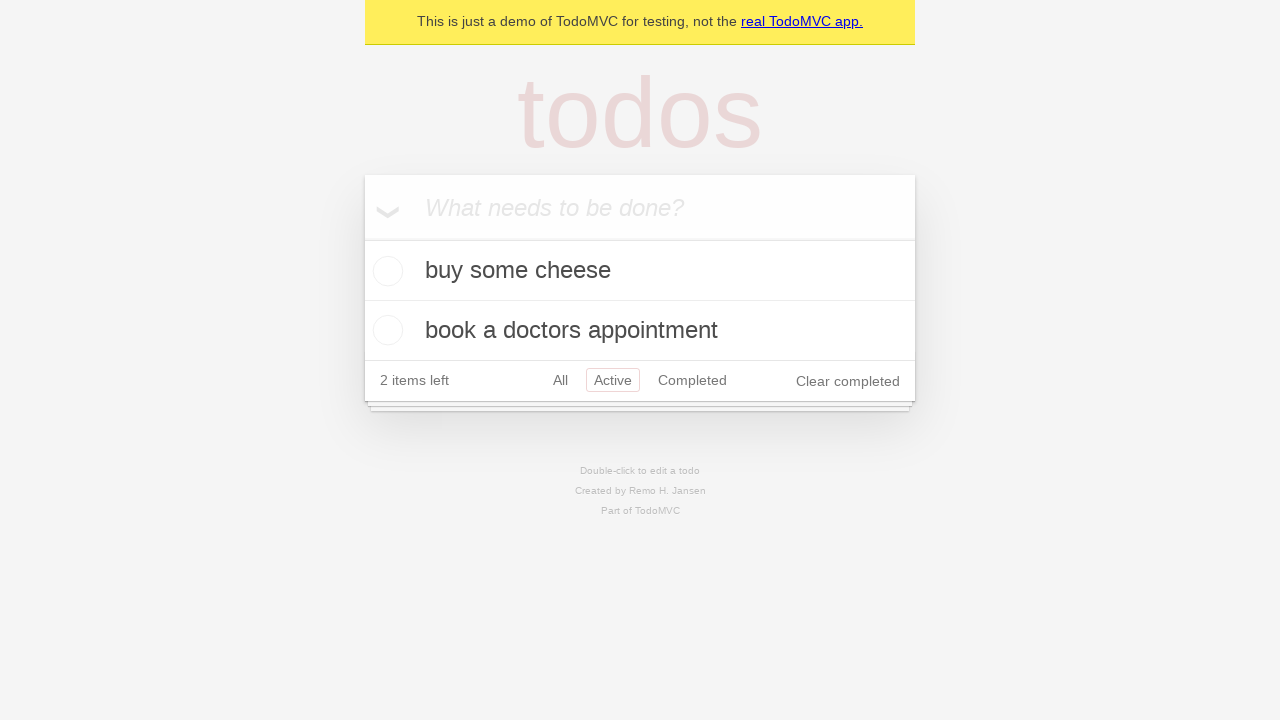